Fills out a practice automation form on demoqa.com with personal information including name, email, gender, phone number, date of birth, hobbies, address, state/city selection, and subjects, then verifies the submitted data appears in a confirmation table.

Starting URL: https://demoqa.com/automation-practice-form

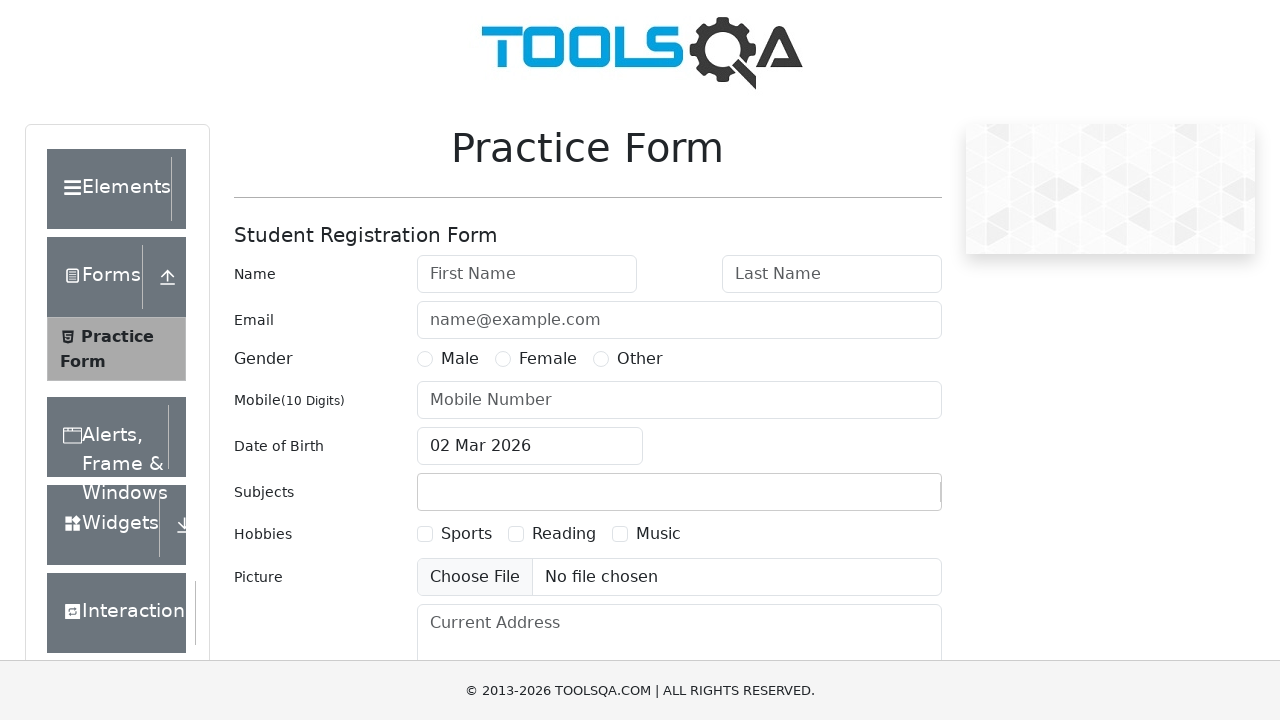

Removed fixed banner element
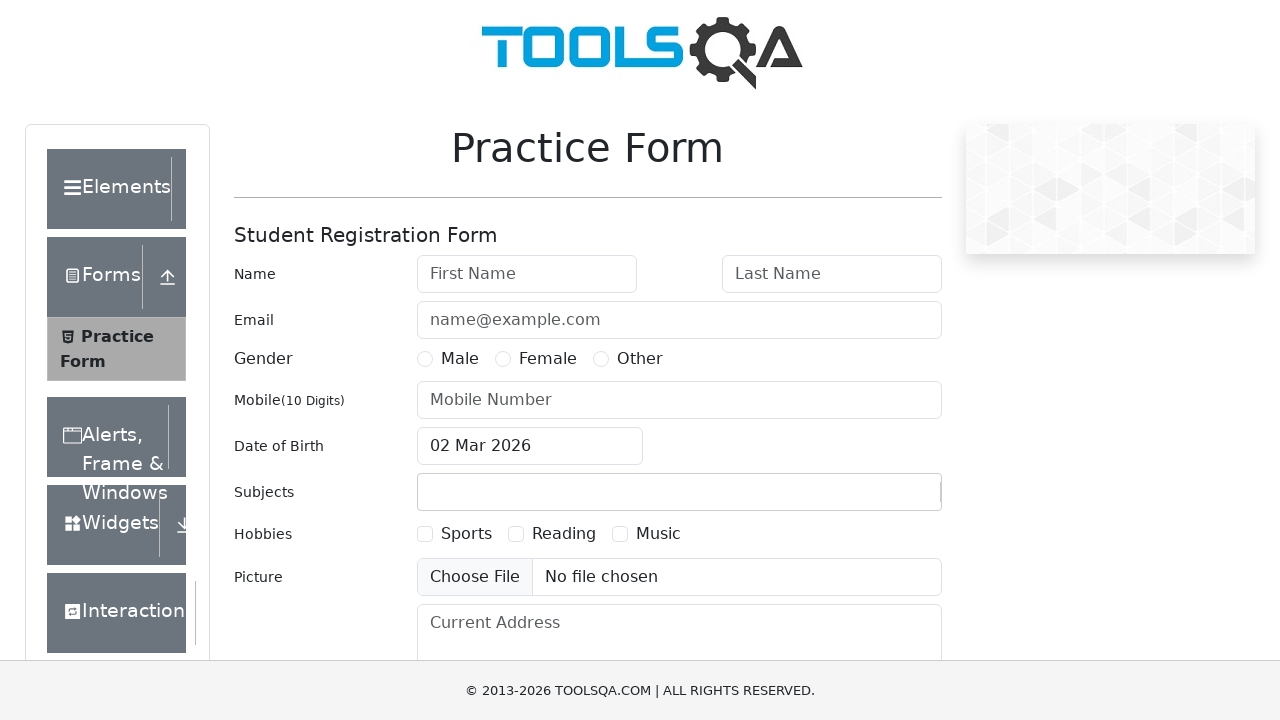

Removed footer element
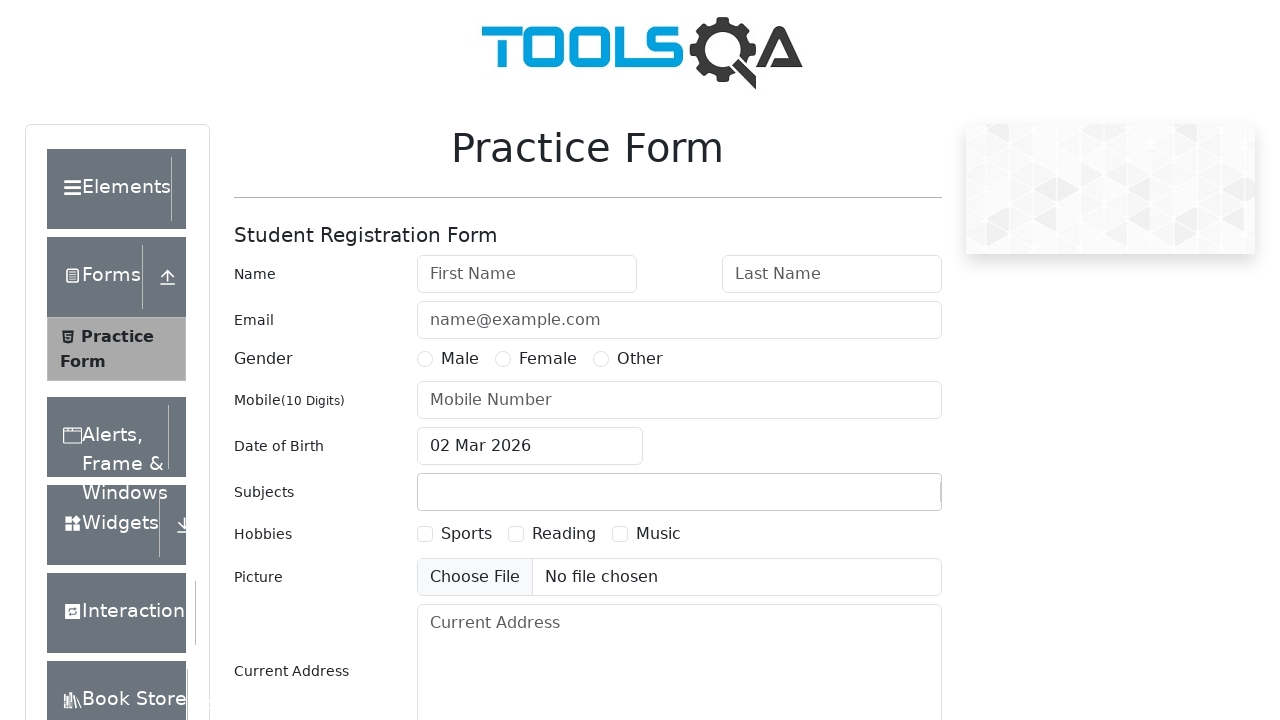

Filled first name field with 'Denis' on #firstName
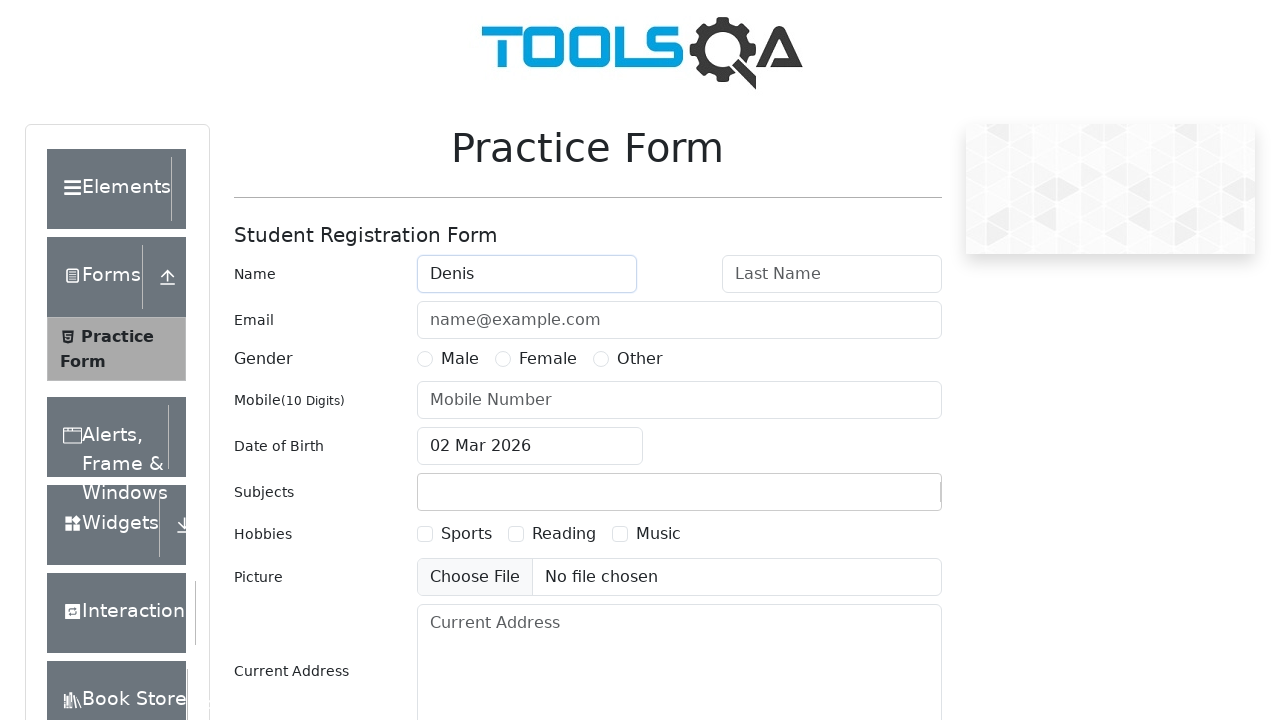

Filled last name field with 'Nikitin' on #lastName
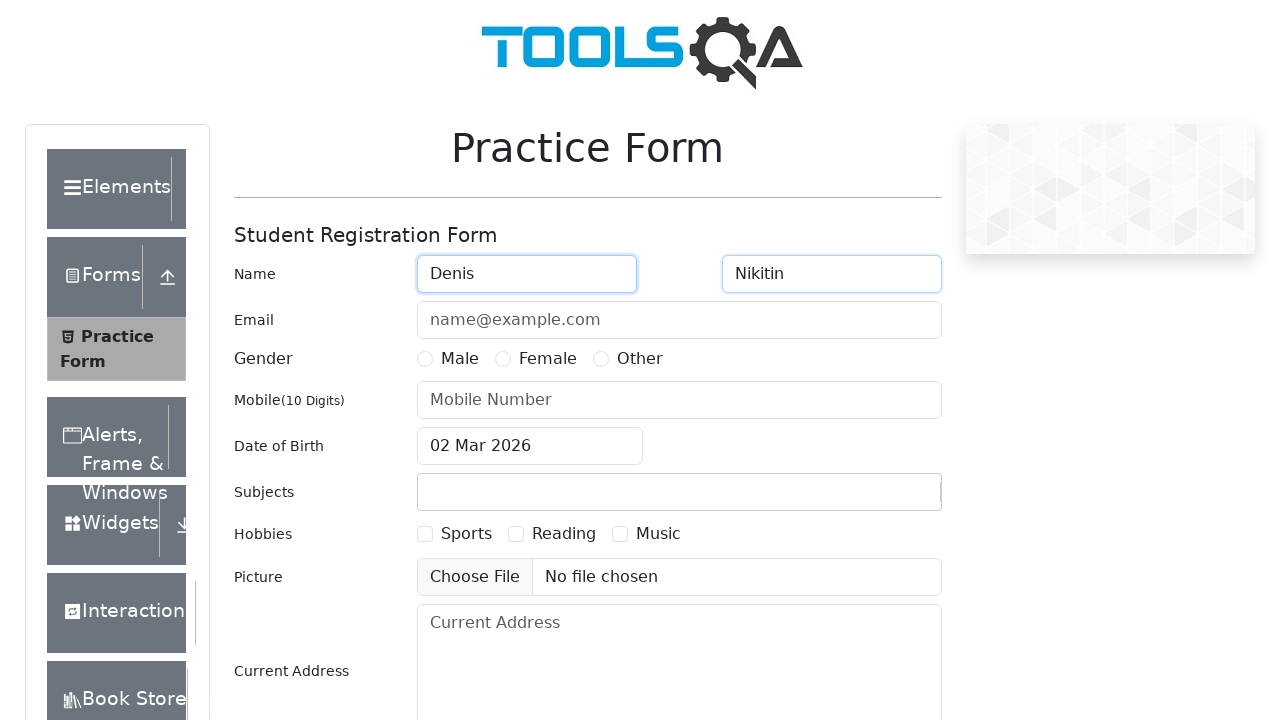

Filled email field with 'den.kennys@mail.ru' on #userEmail
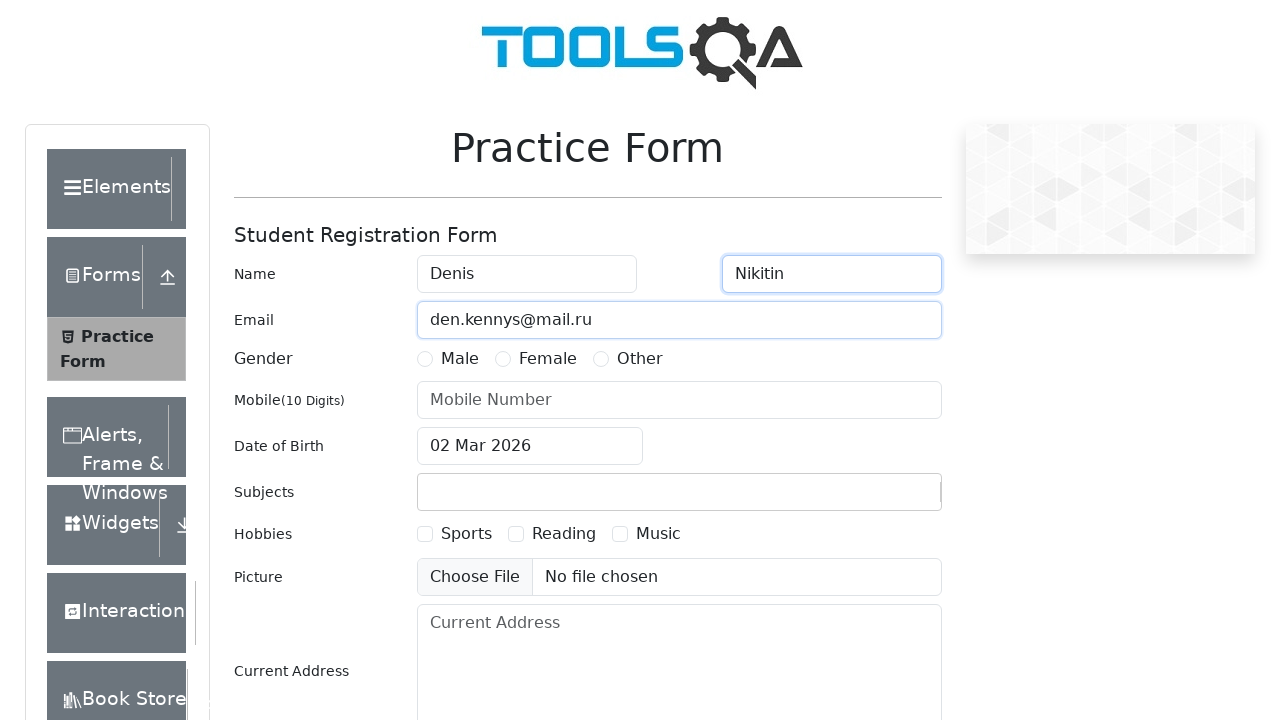

Selected gender option at (460, 359) on label[for='gender-radio-1']
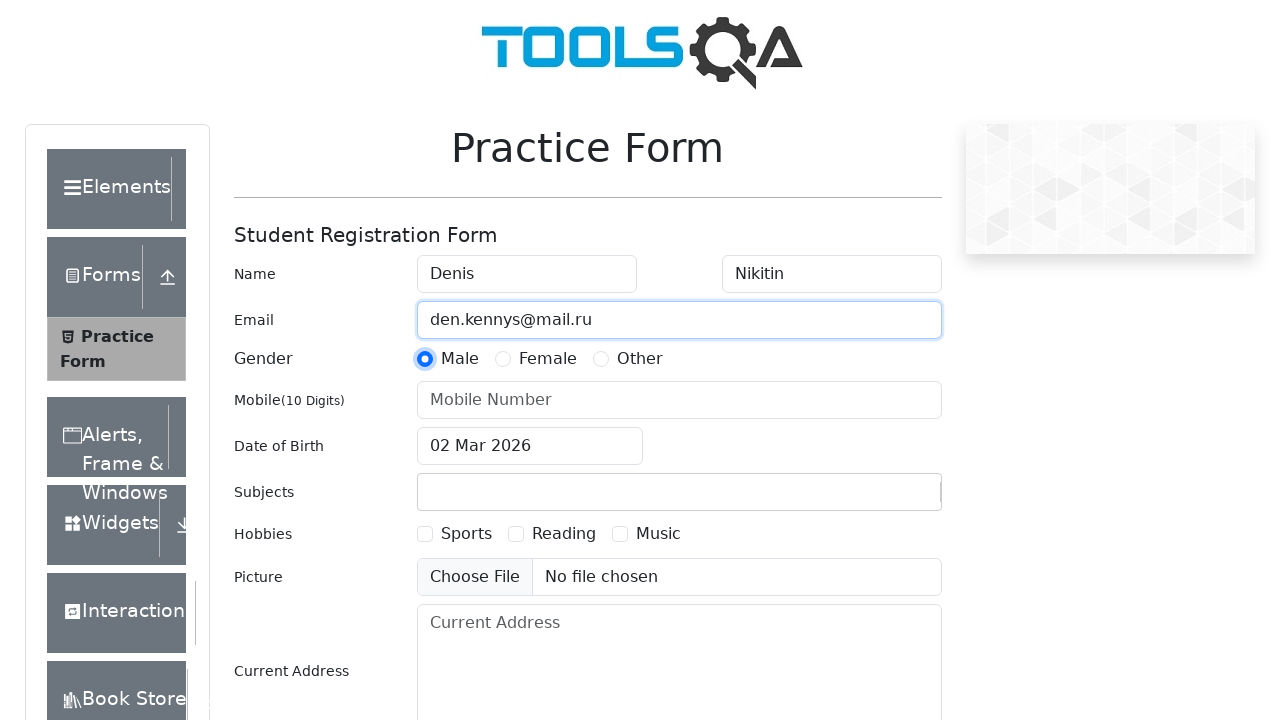

Filled phone number field with '8927979797' on #userNumber
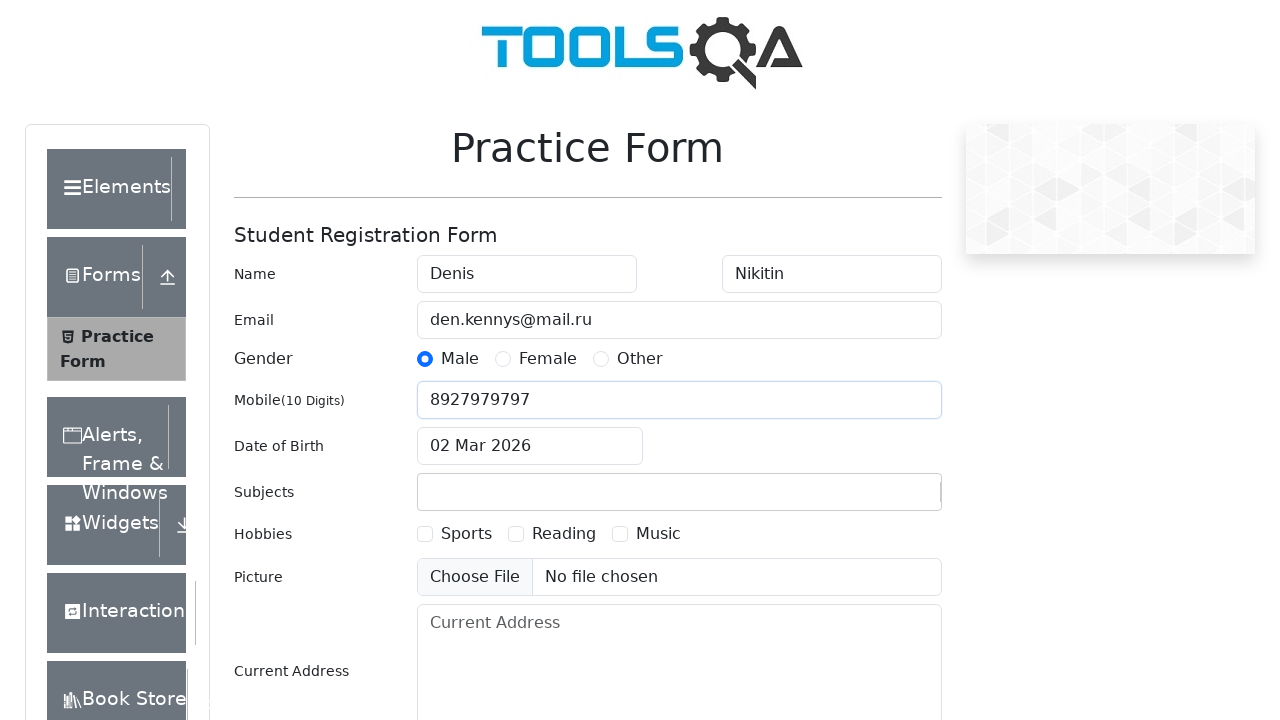

Clicked date of birth input field at (530, 446) on #dateOfBirthInput
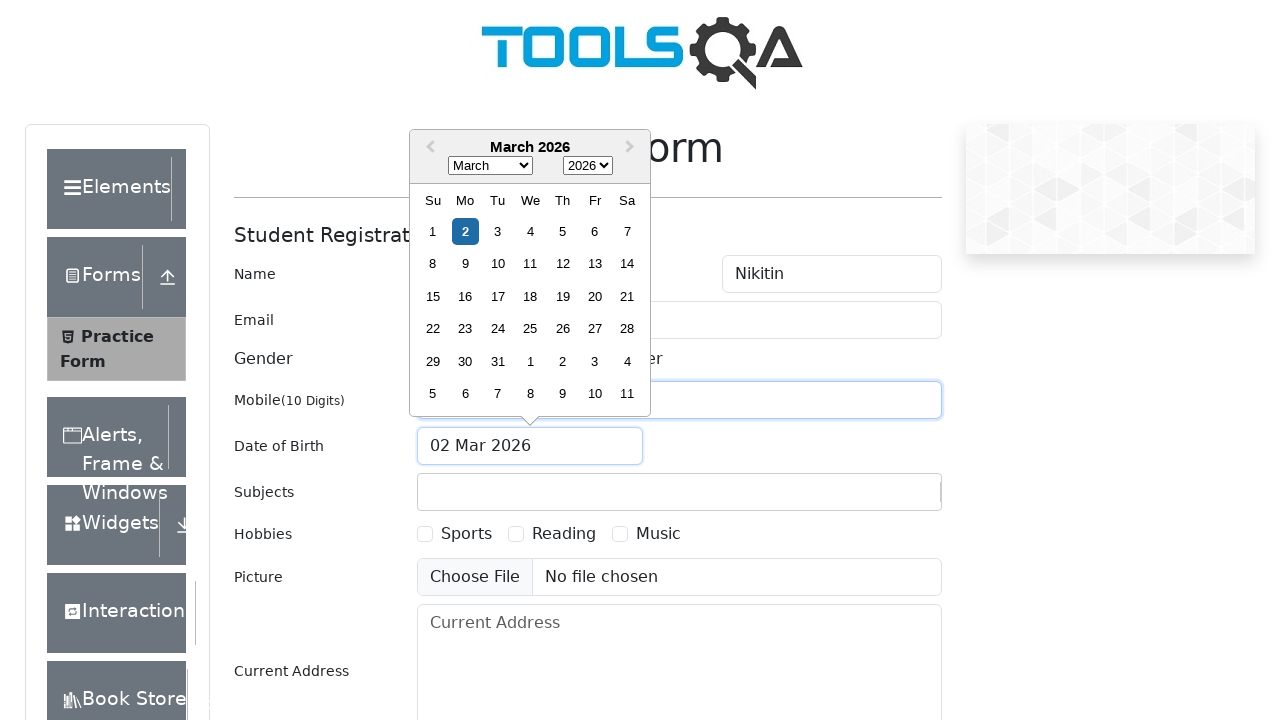

Opened year selector in date picker at (588, 166) on .react-datepicker__year-select
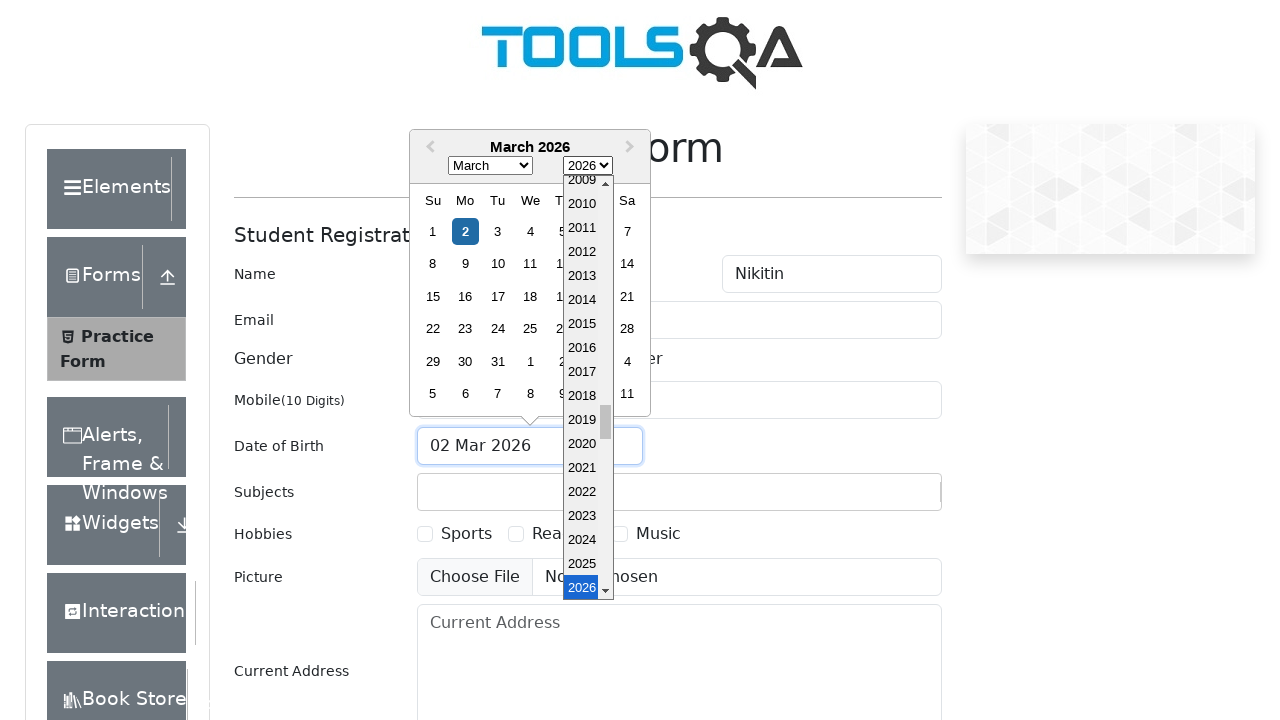

Selected year 2001 on .react-datepicker__year-select
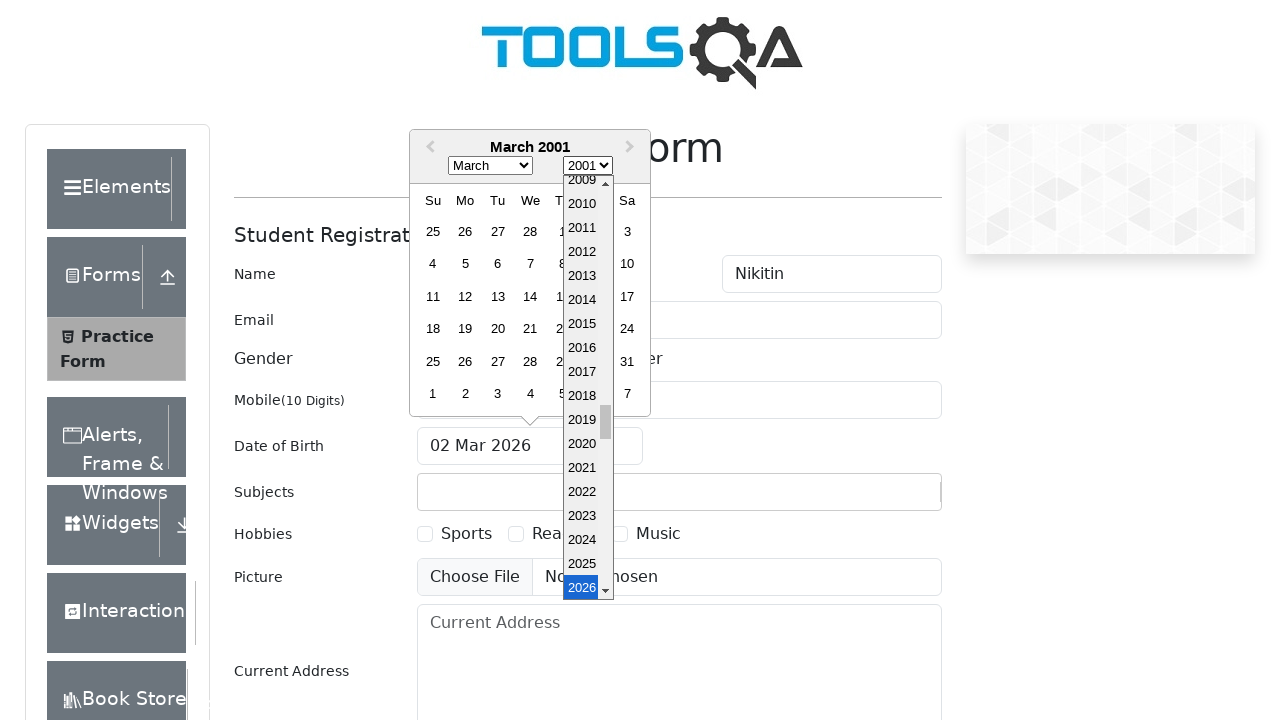

Selected month March on .react-datepicker__month-select
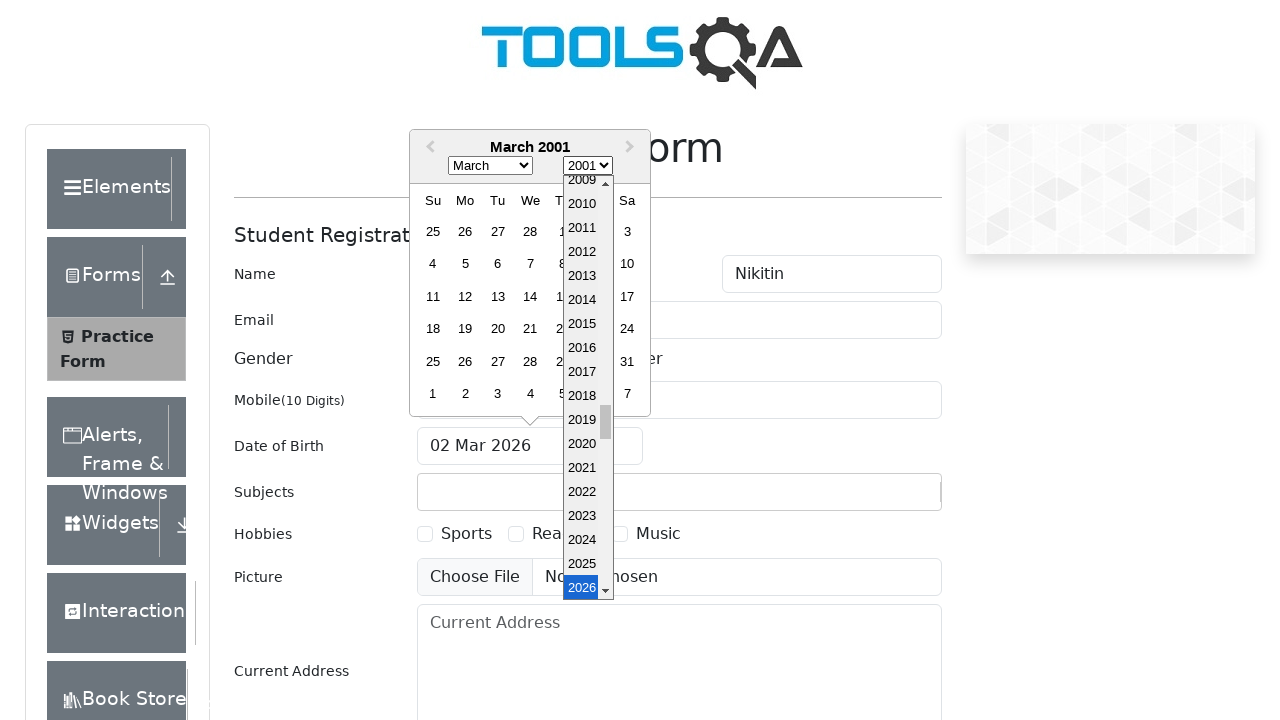

Selected date March 21, 2001 at (530, 329) on [aria-label='Choose Wednesday, March 21st, 2001']
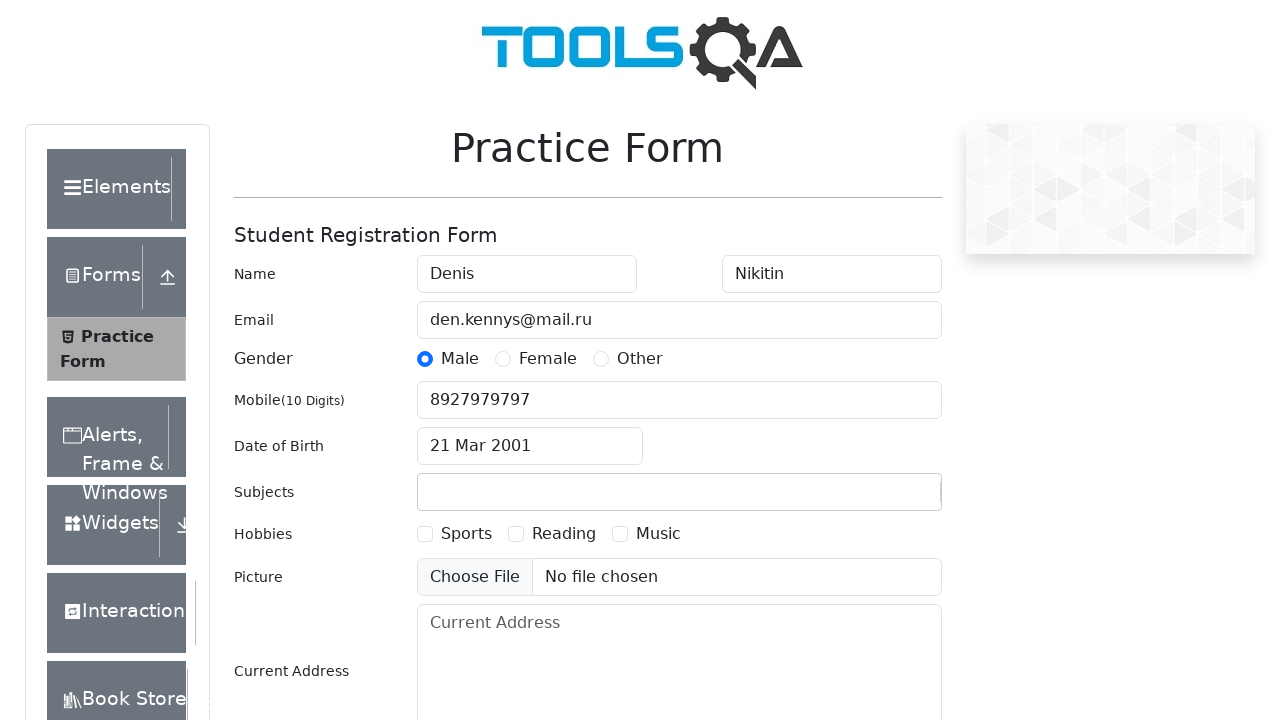

Selected first hobby checkbox at (466, 534) on label[for='hobbies-checkbox-1']
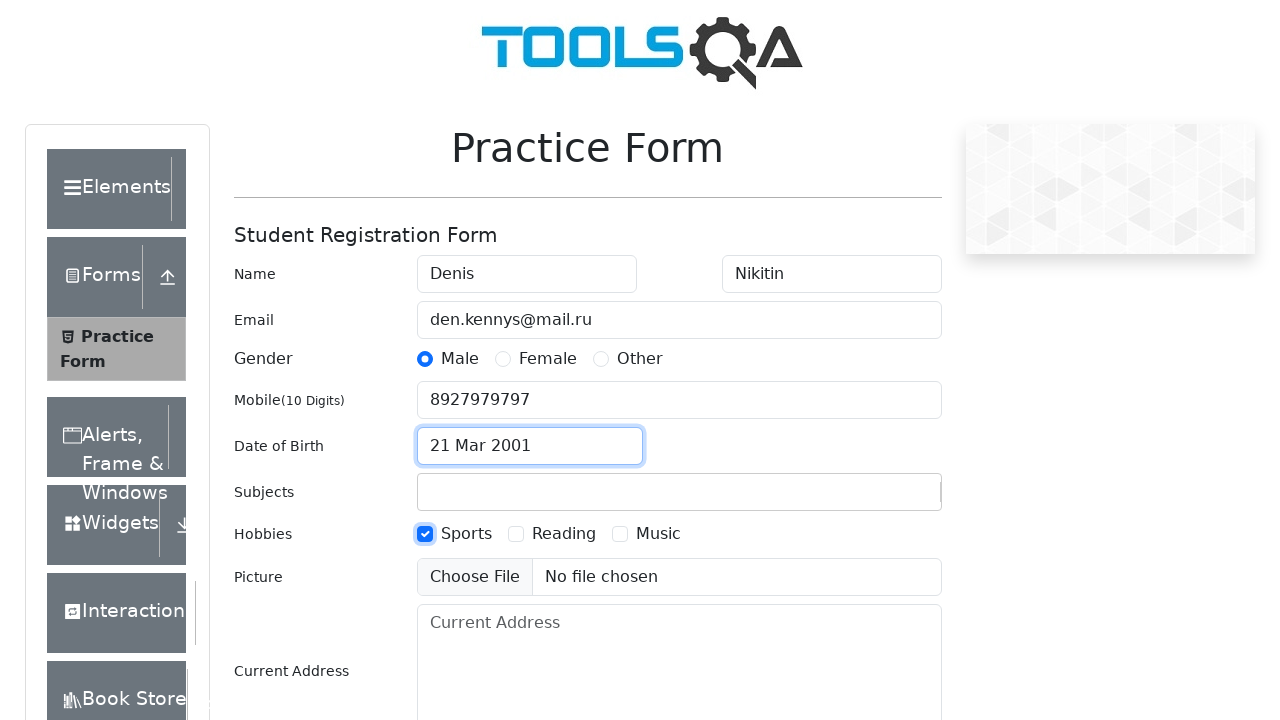

Selected third hobby checkbox at (658, 534) on label[for='hobbies-checkbox-3']
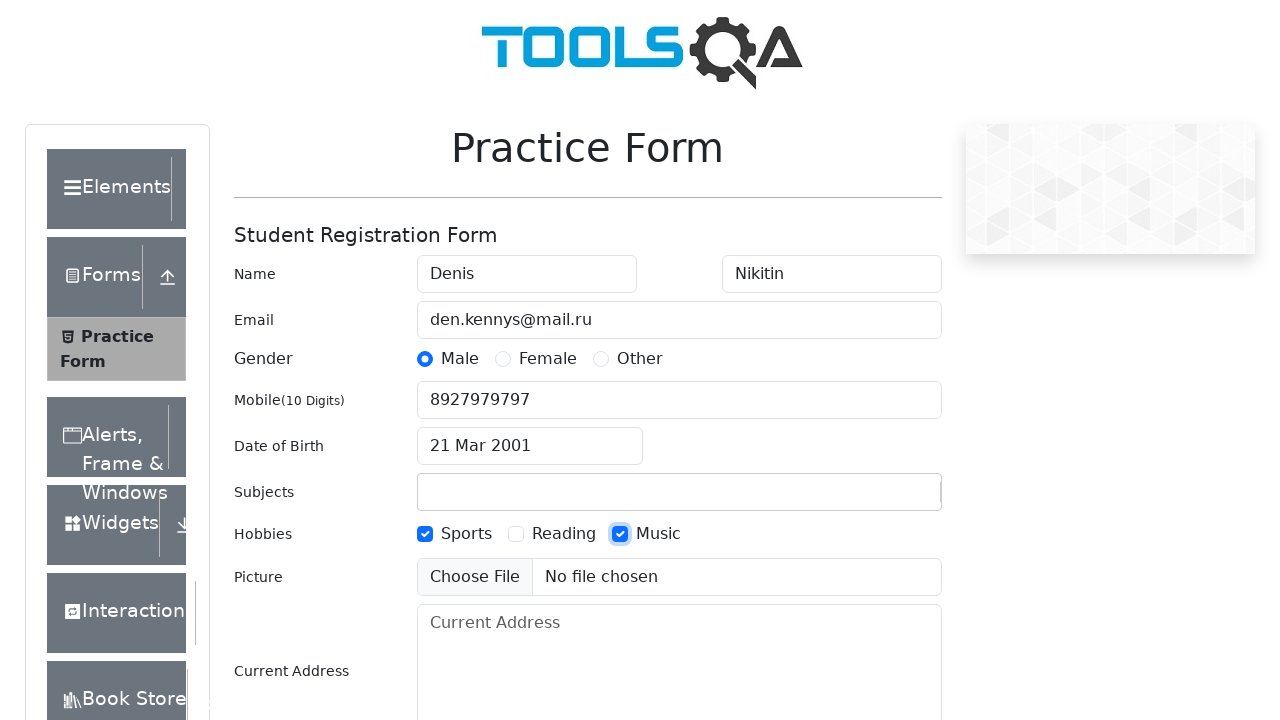

Filled current address with 'Mordovia' on #currentAddress
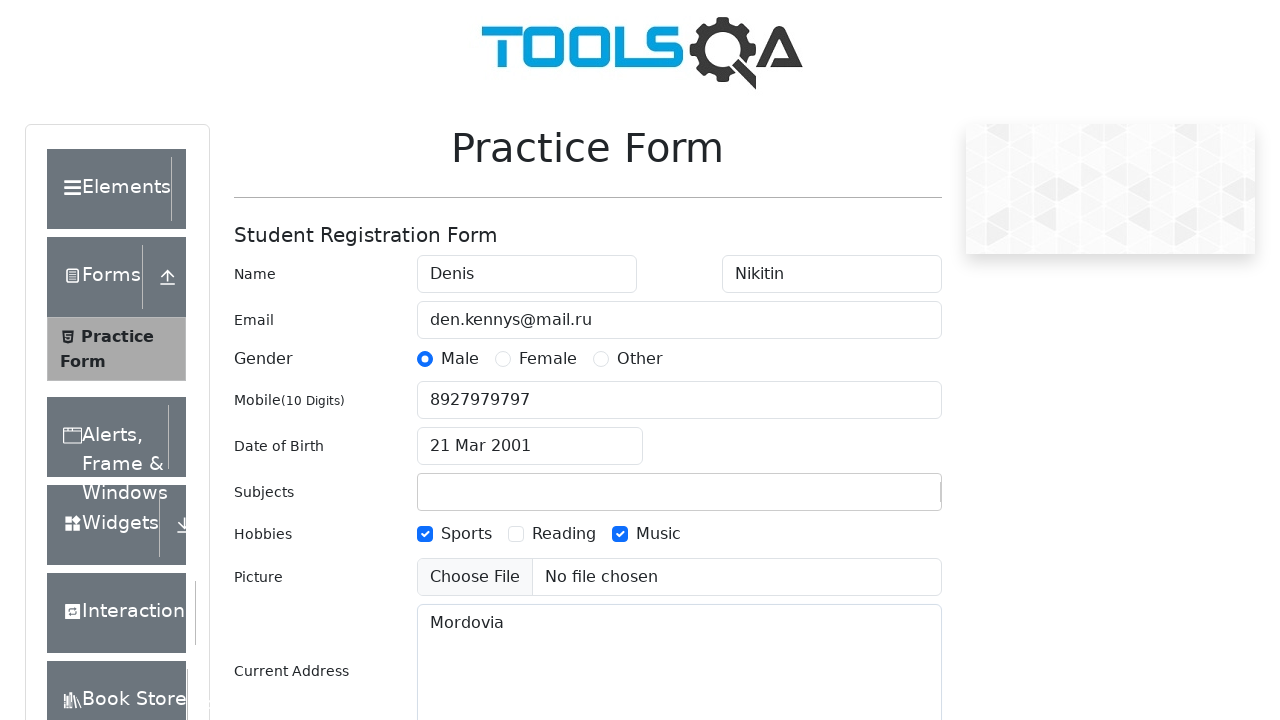

Clicked state dropdown at (527, 437) on #state
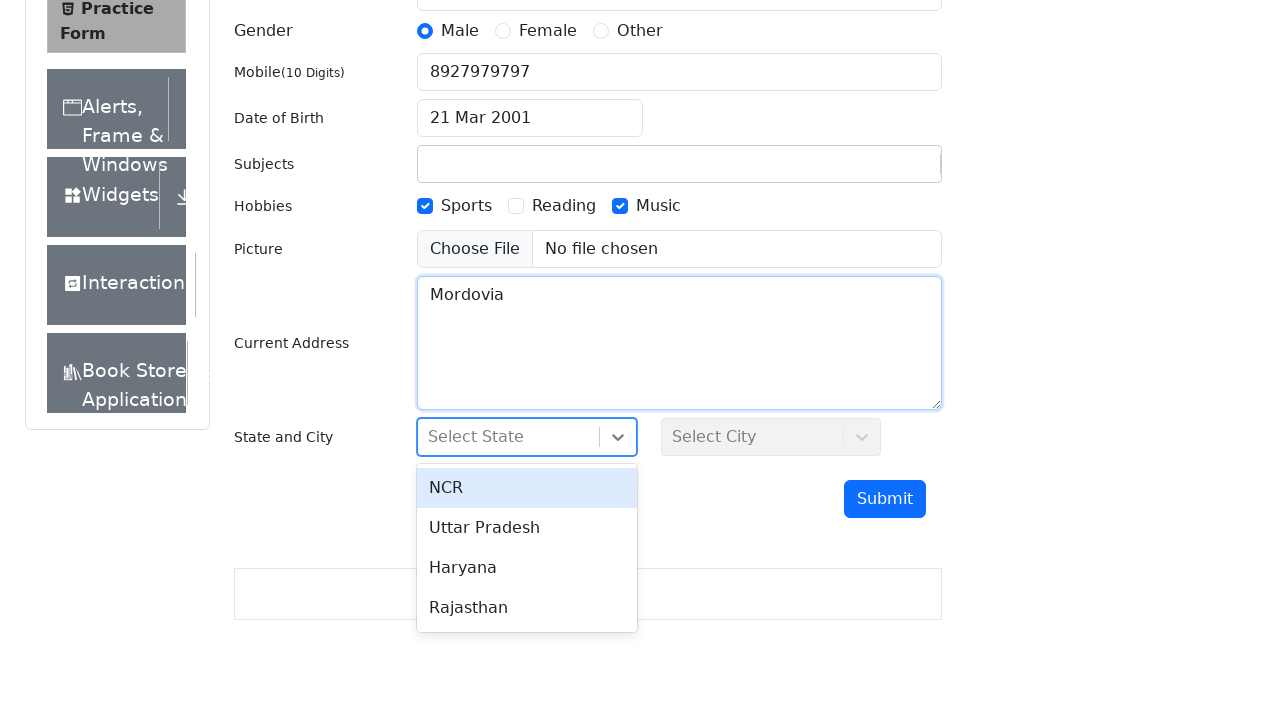

Typed 'Haryana' in state search field on #state input
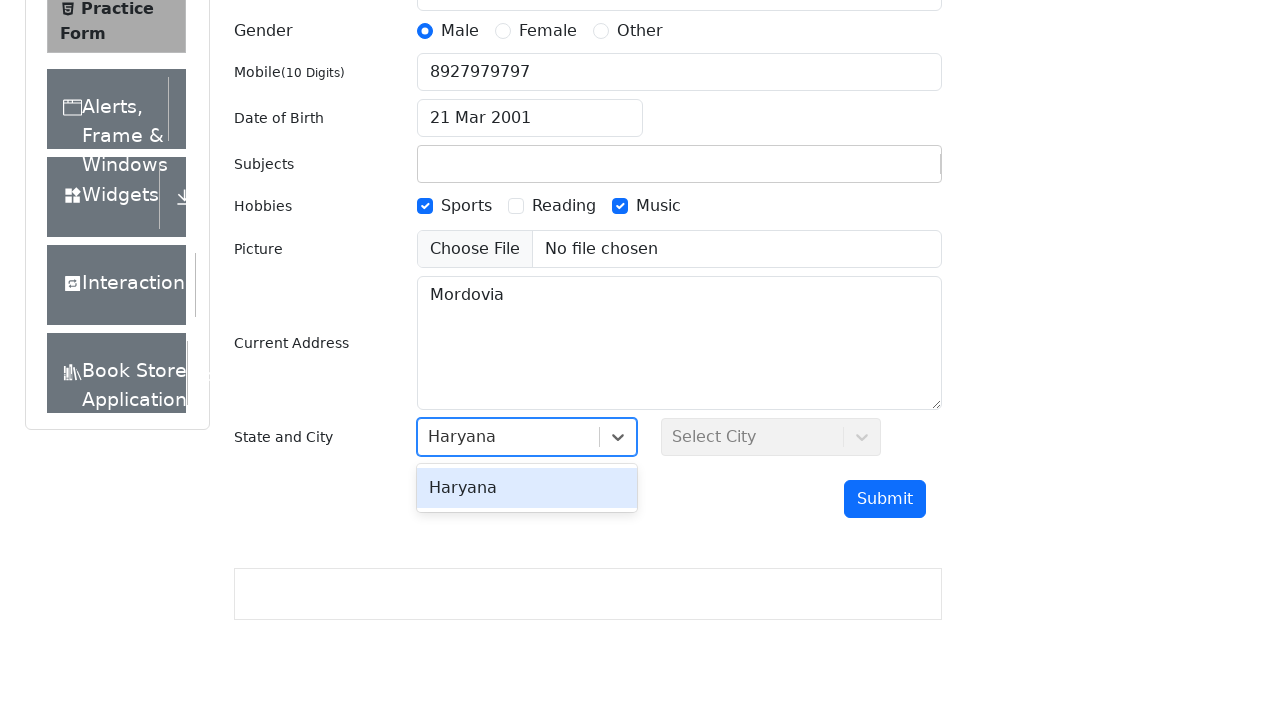

Selected Haryana state on #state input
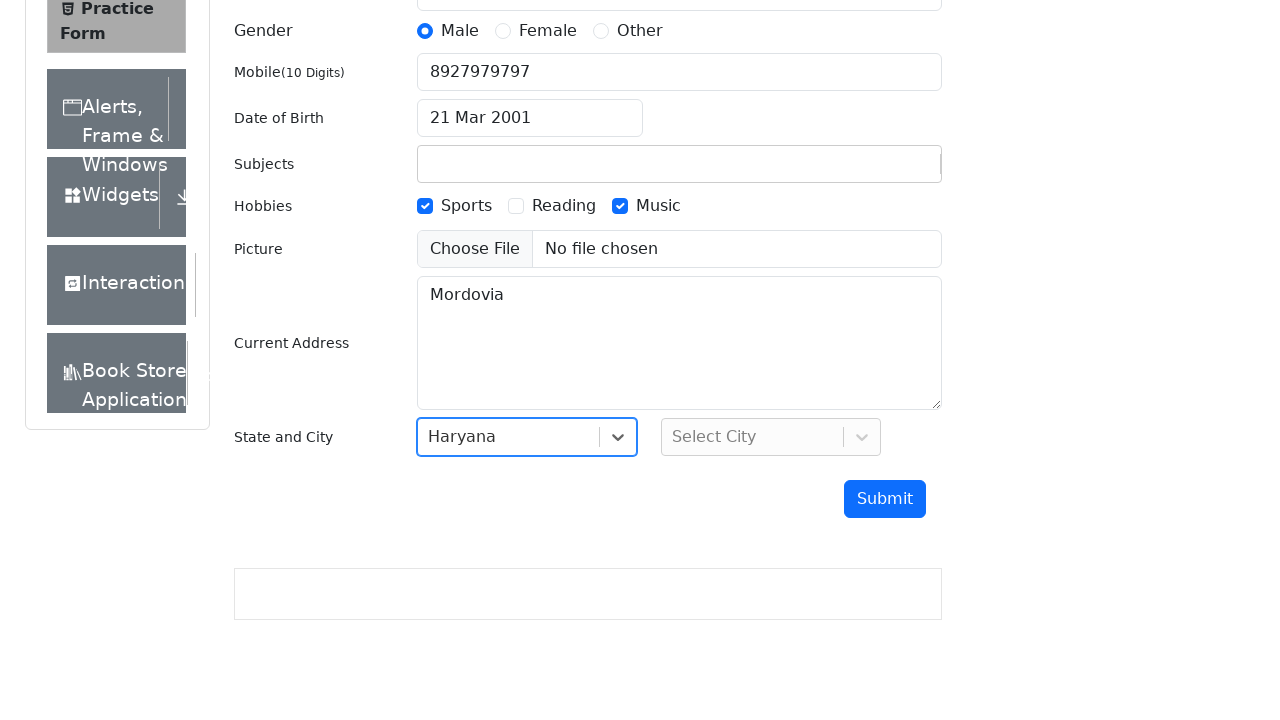

Clicked city dropdown at (771, 437) on #city
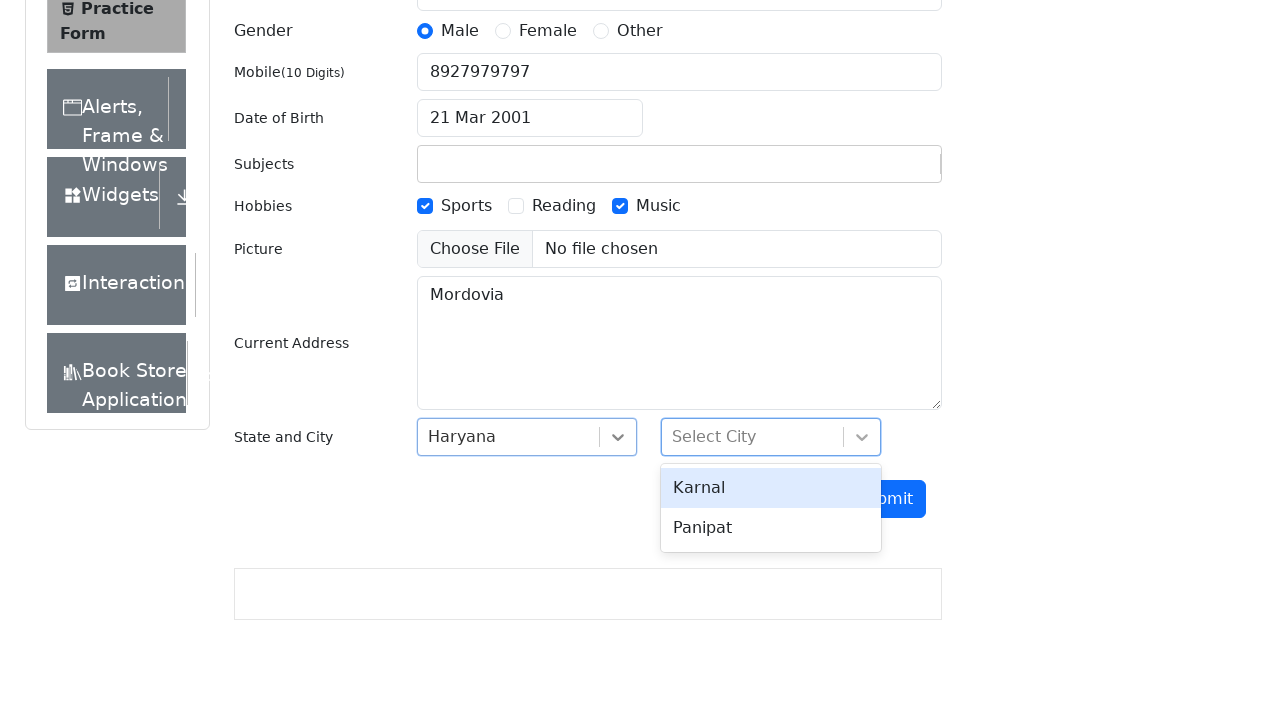

Typed 'Karnal' in city search field on #city input
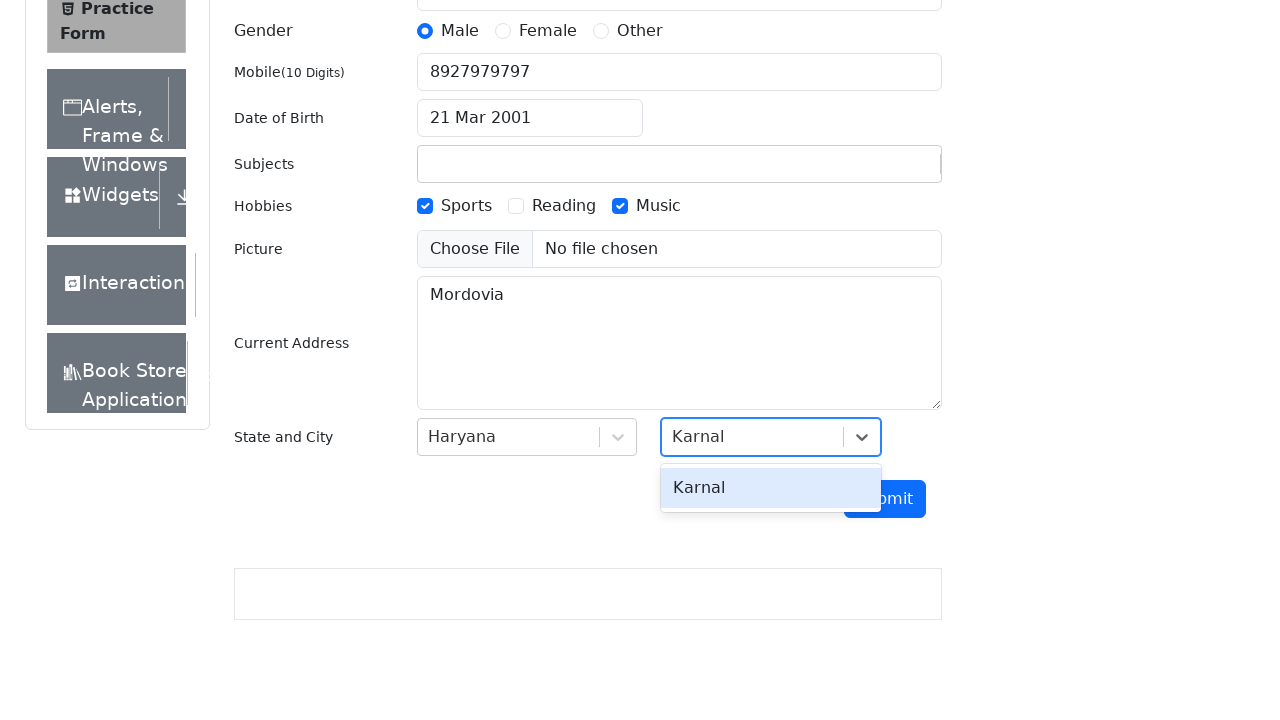

Selected Karnal city on #city input
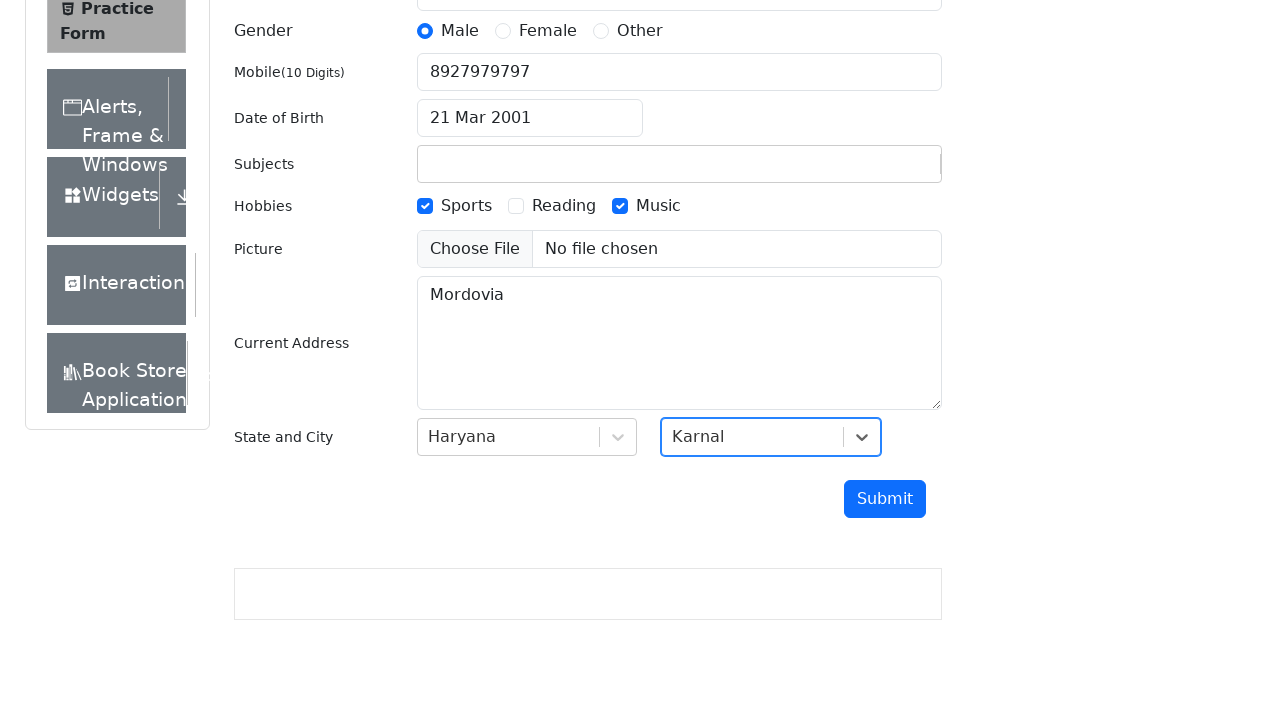

Typed 'Arts' in subjects field on #subjectsInput
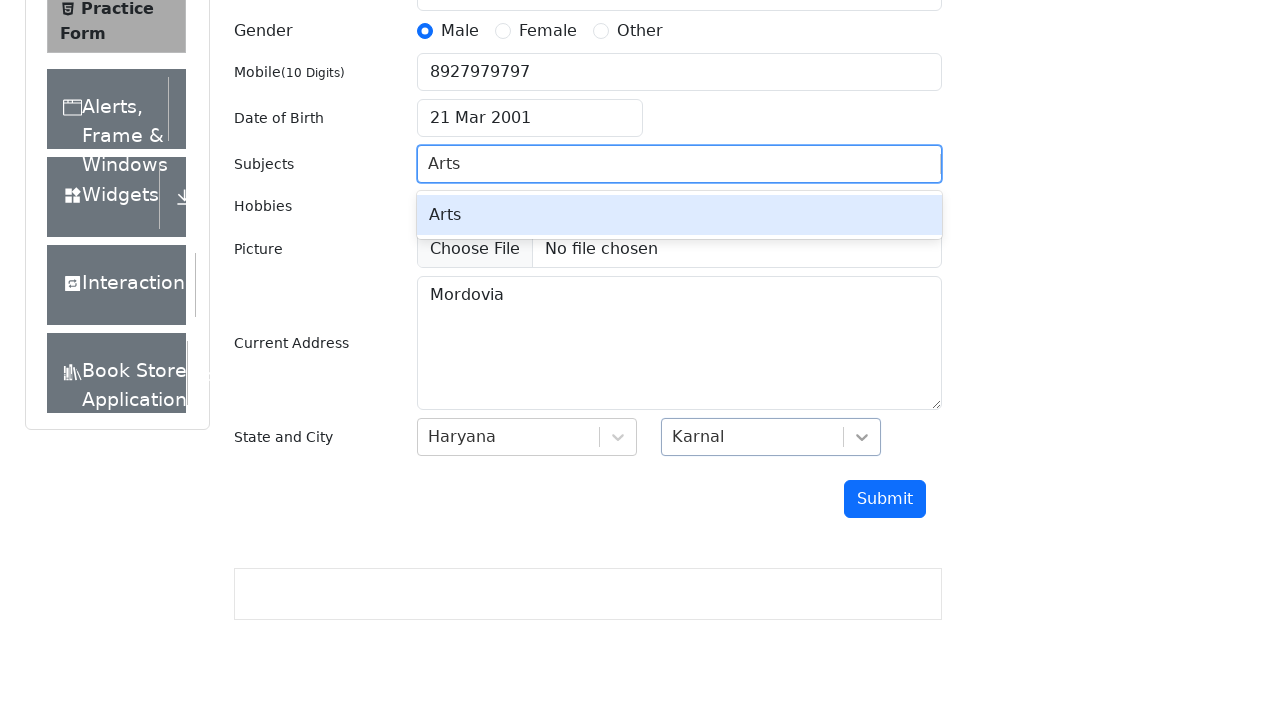

Pressed Enter to select Arts subject on #subjectsInput
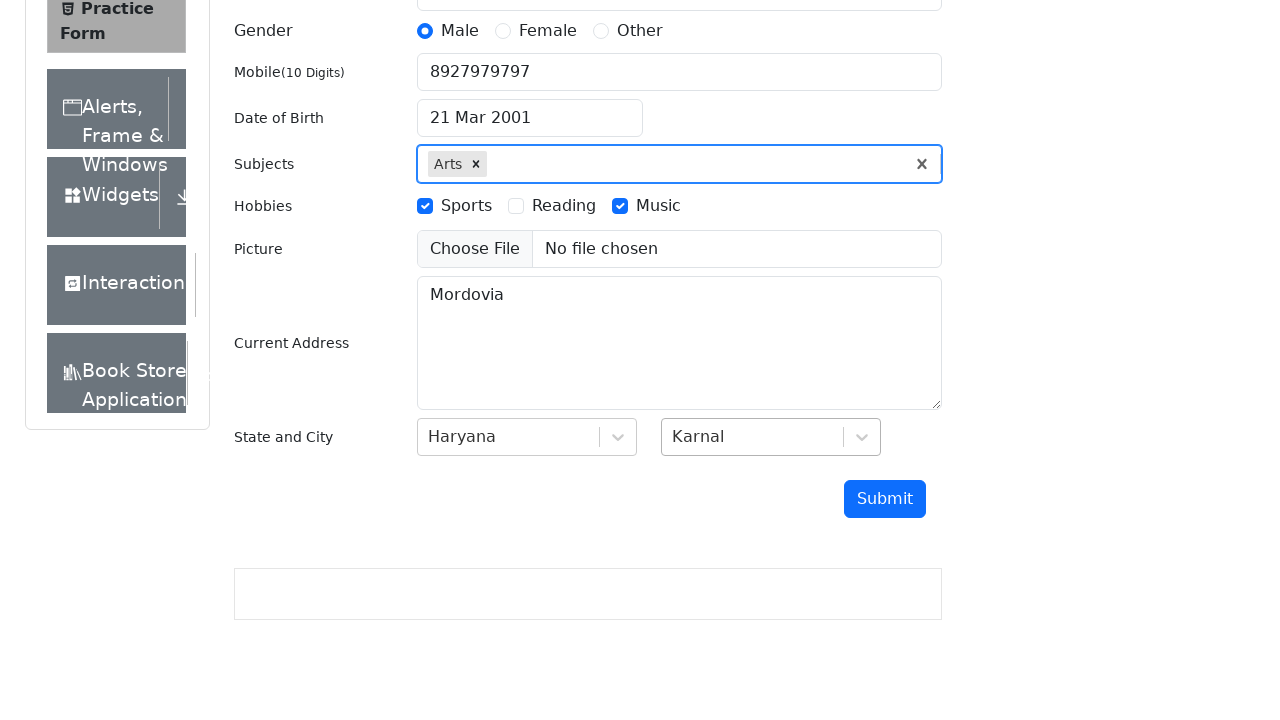

Submitted form by pressing Enter on submit button on #submit
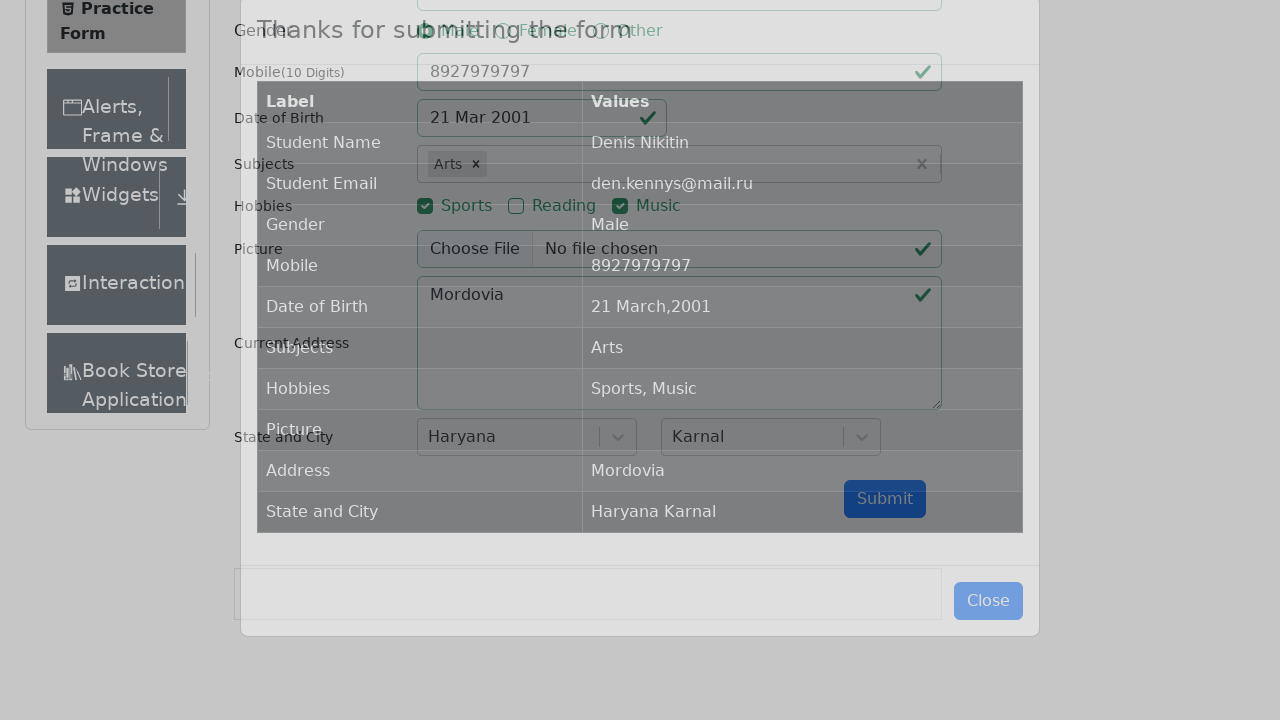

Confirmation table with submitted data loaded
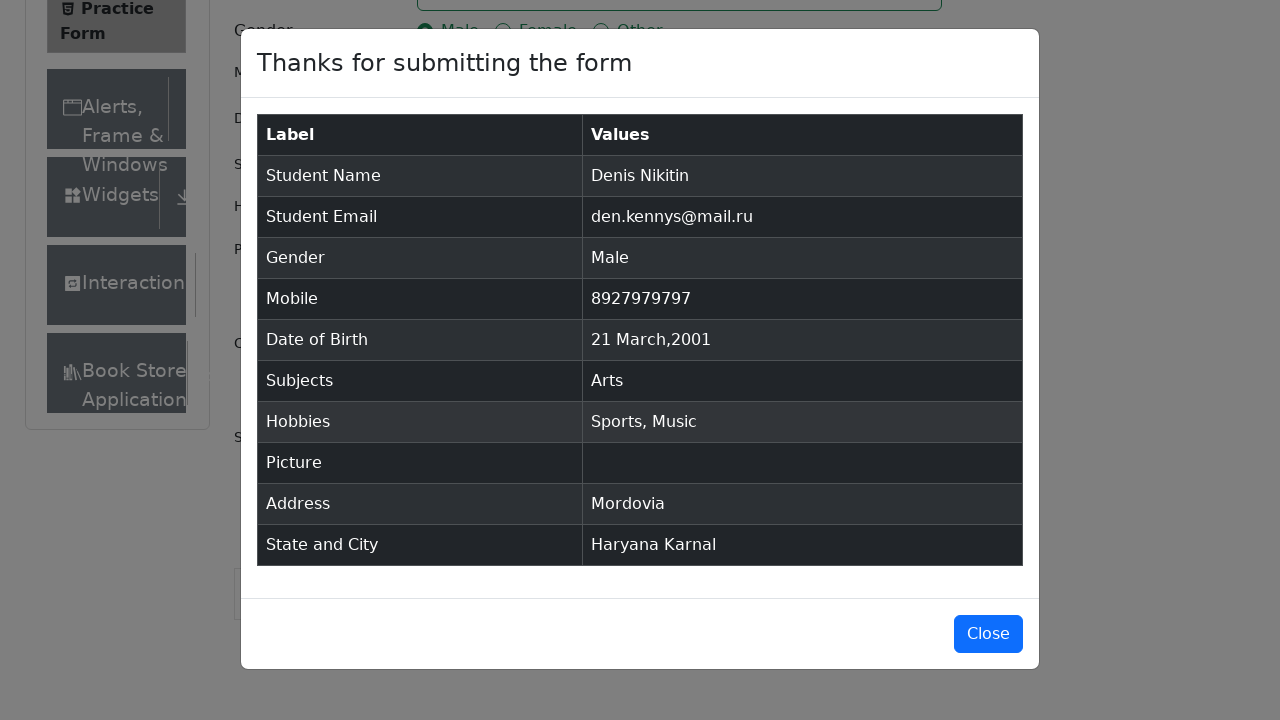

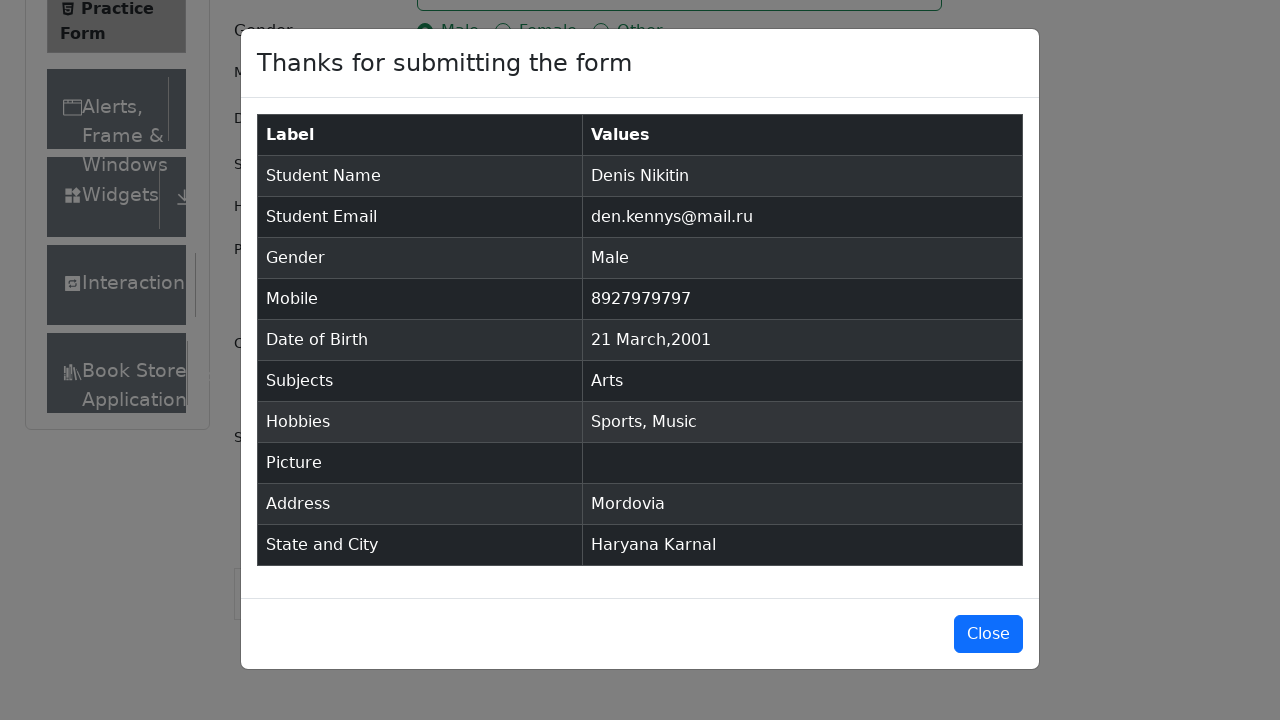